Tests checkbox interactions by selecting option2 checkbox and then deselecting any selected checkboxes on the automation practice page

Starting URL: https://rahulshettyacademy.com/AutomationPractice/

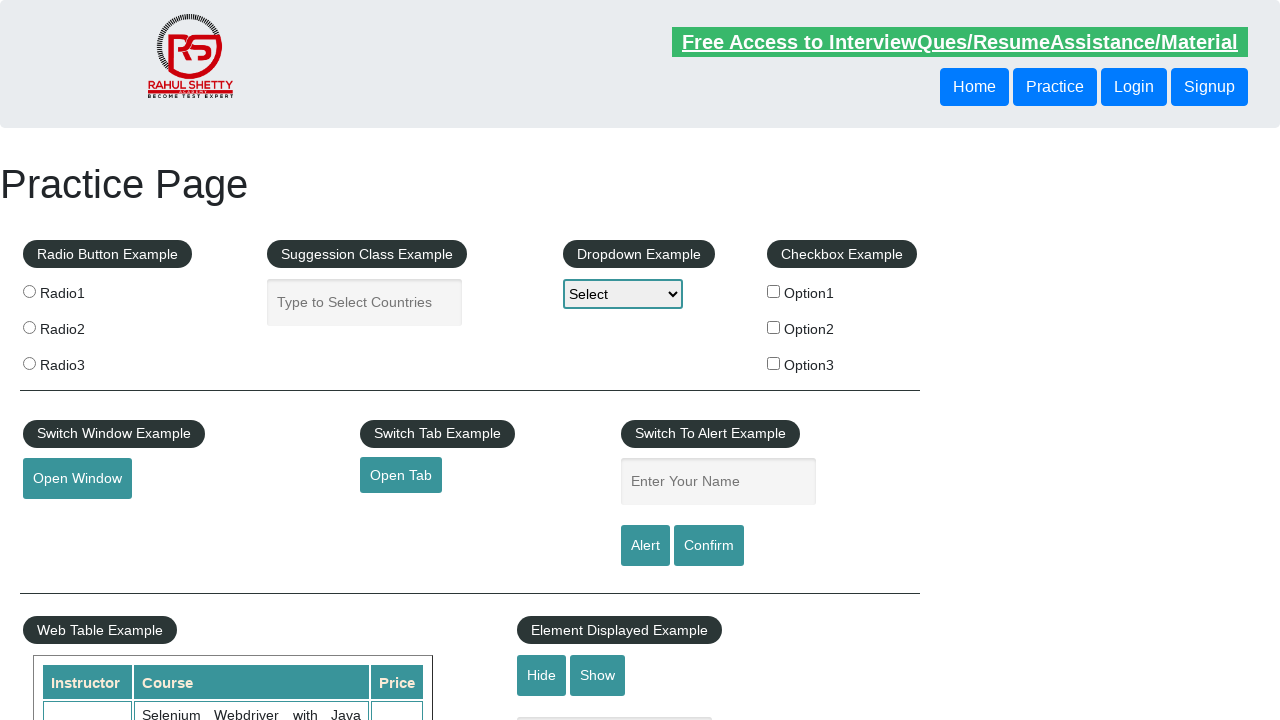

Located all checkboxes on the automation practice page
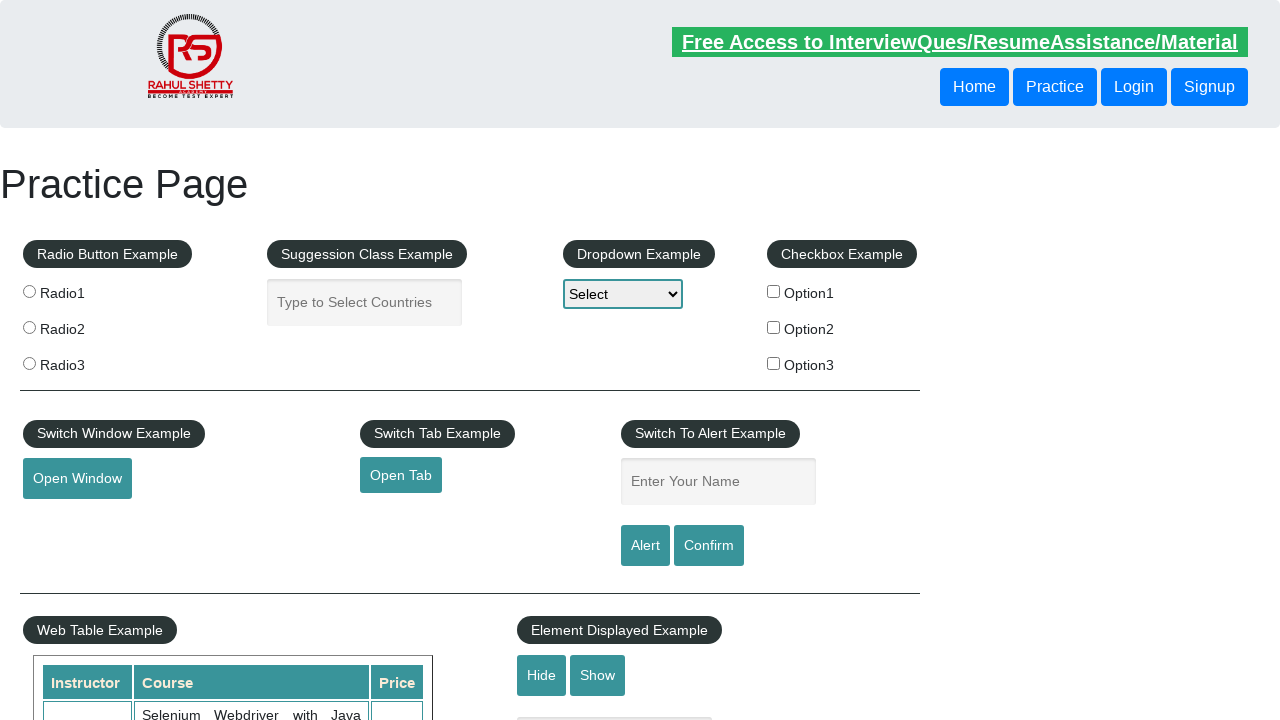

Clicked on option2 checkbox at (774, 327) on input[type='checkbox'] >> nth=1
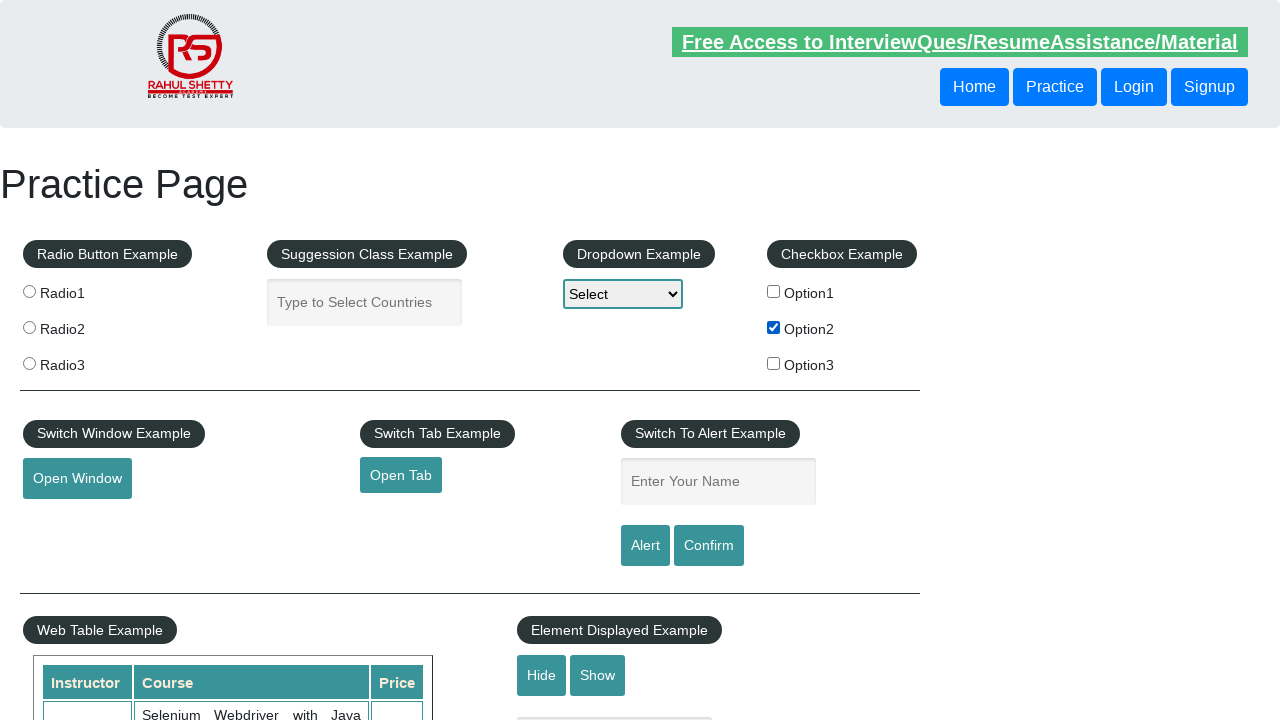

Re-located all checkboxes to find checked items
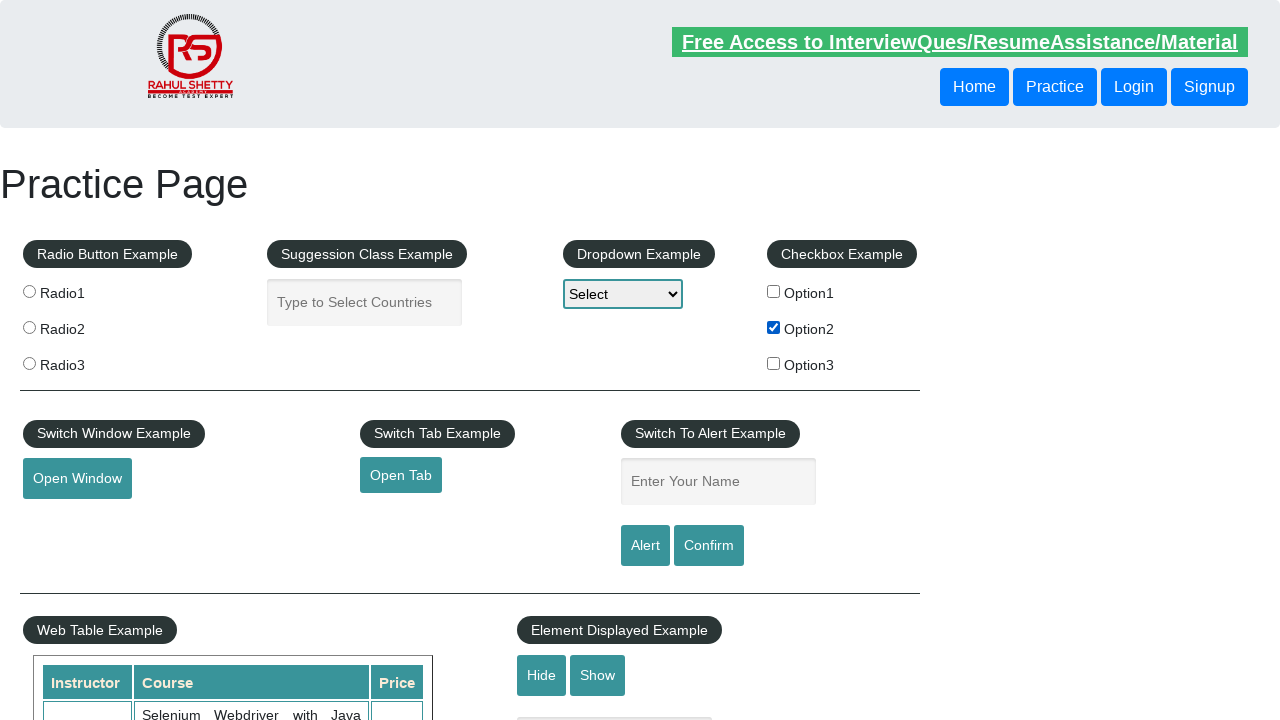

Deselected a checked checkbox at (774, 327) on input[type='checkbox'] >> nth=1
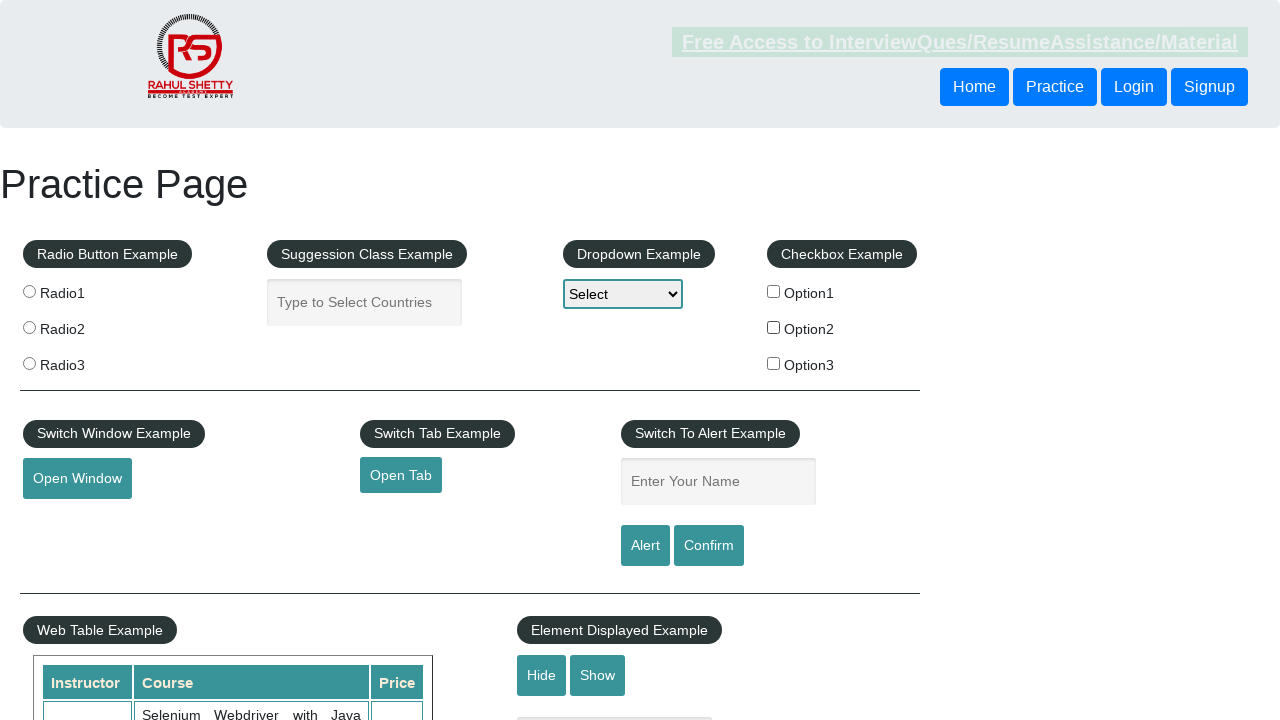

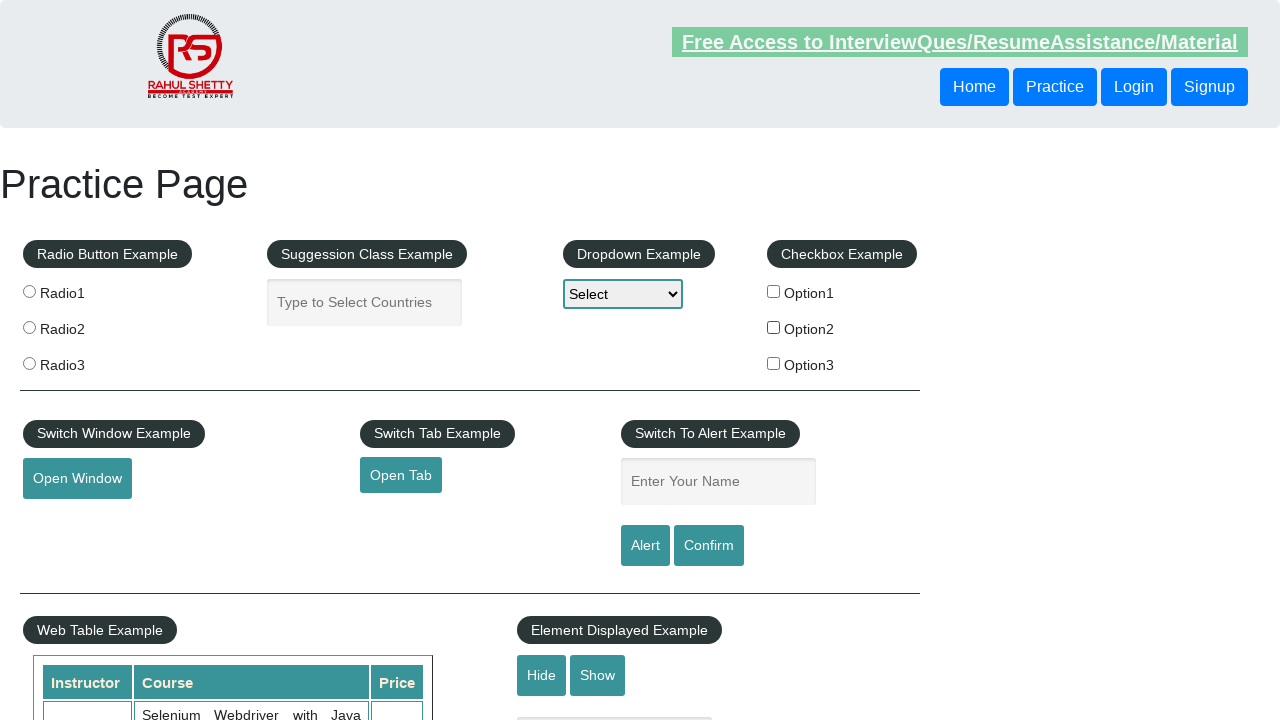